Tests user registration functionality on a student library website by clicking the registration link, filling in personal details (name, last name, email, phone), and verifying successful registration.

Starting URL: http://bibliotecaqa.s3-website-us-east-1.amazonaws.com/index.html

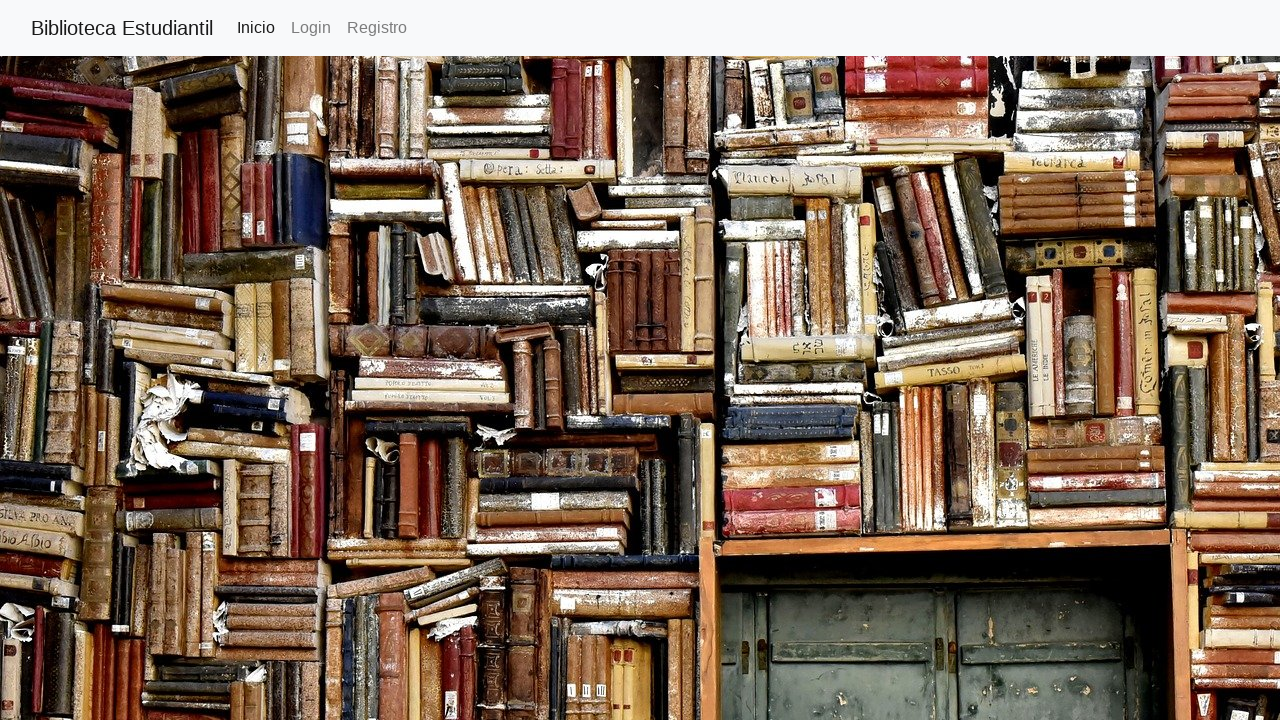

Clicked on 'Registro' (Registration) link at (377, 28) on text=Registro
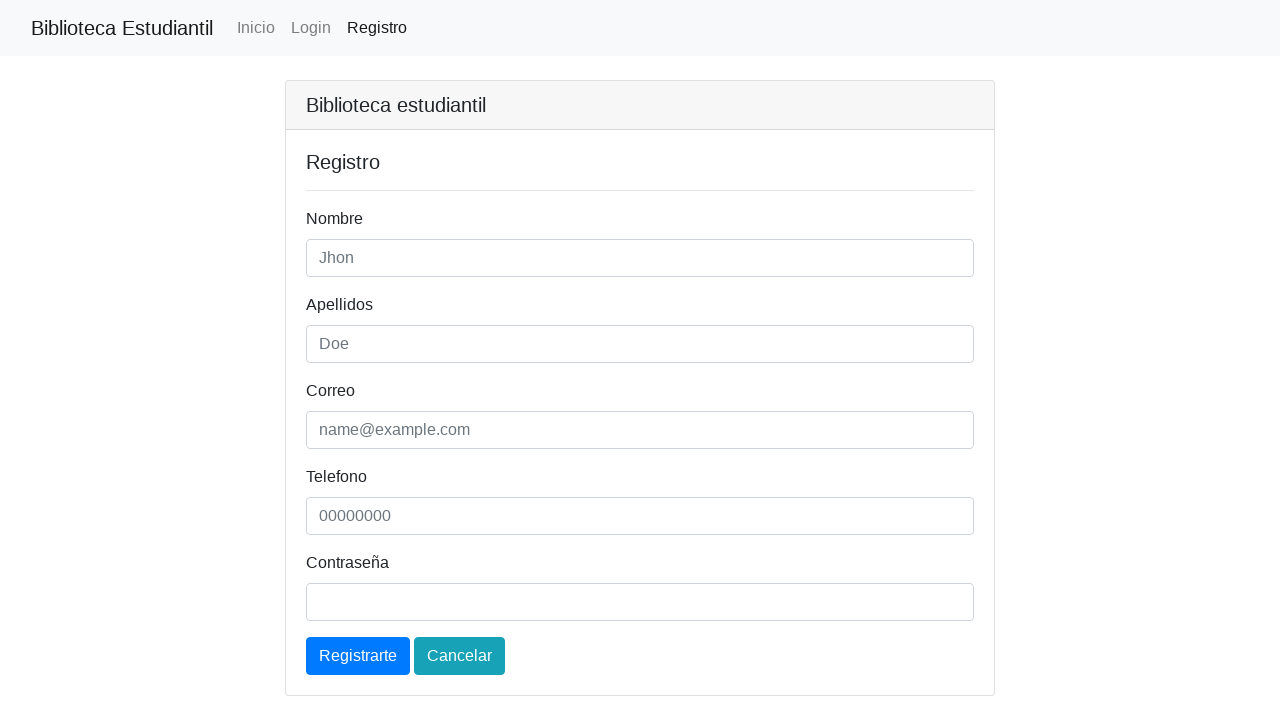

Registration form header is now visible
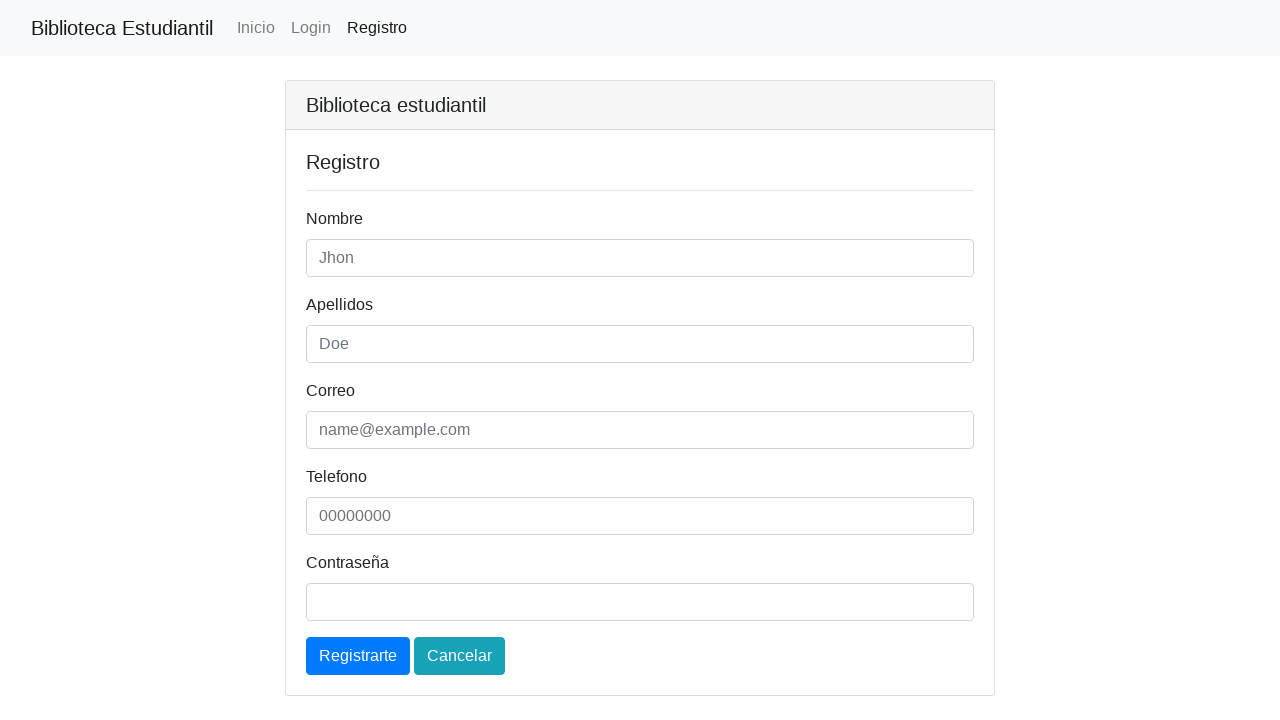

Filled in first name field with 'Daniel' on #nombre
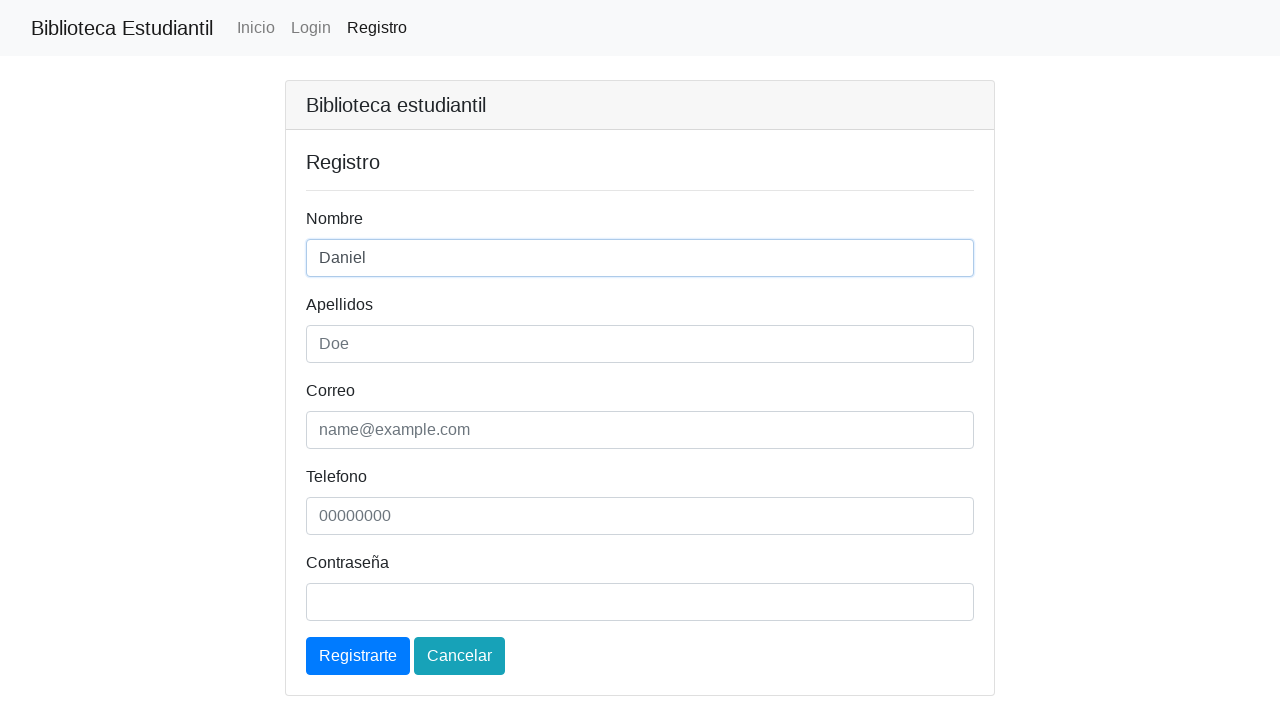

Filled in last name field with 'Lopez' on #apellidos
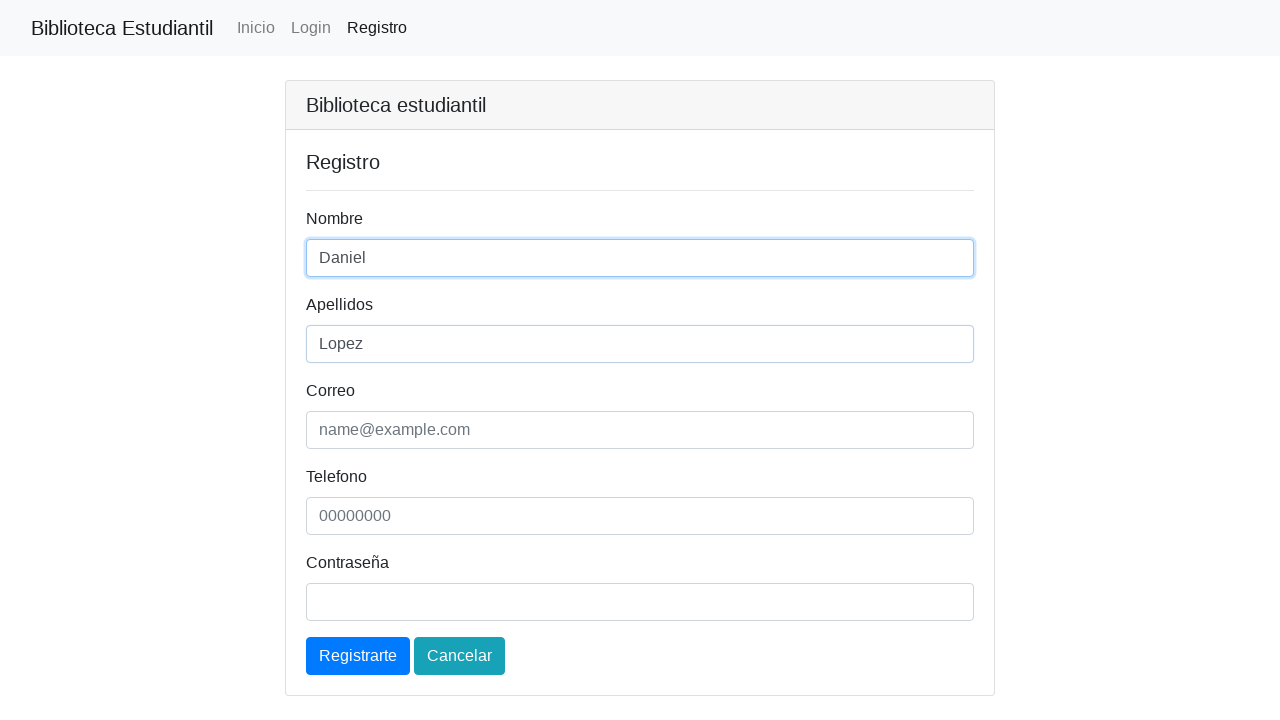

Filled in email field with 'daniel@gmail.com' on #email
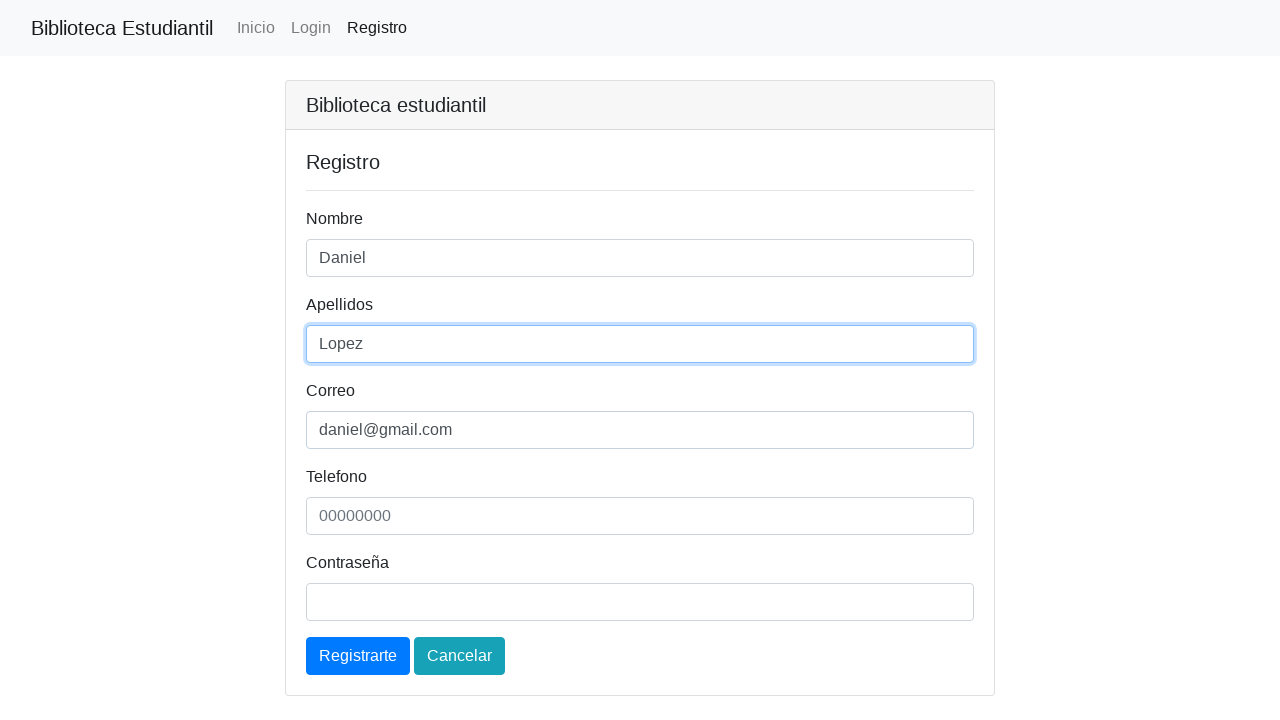

Filled in phone field with '3122569632' on #telefono
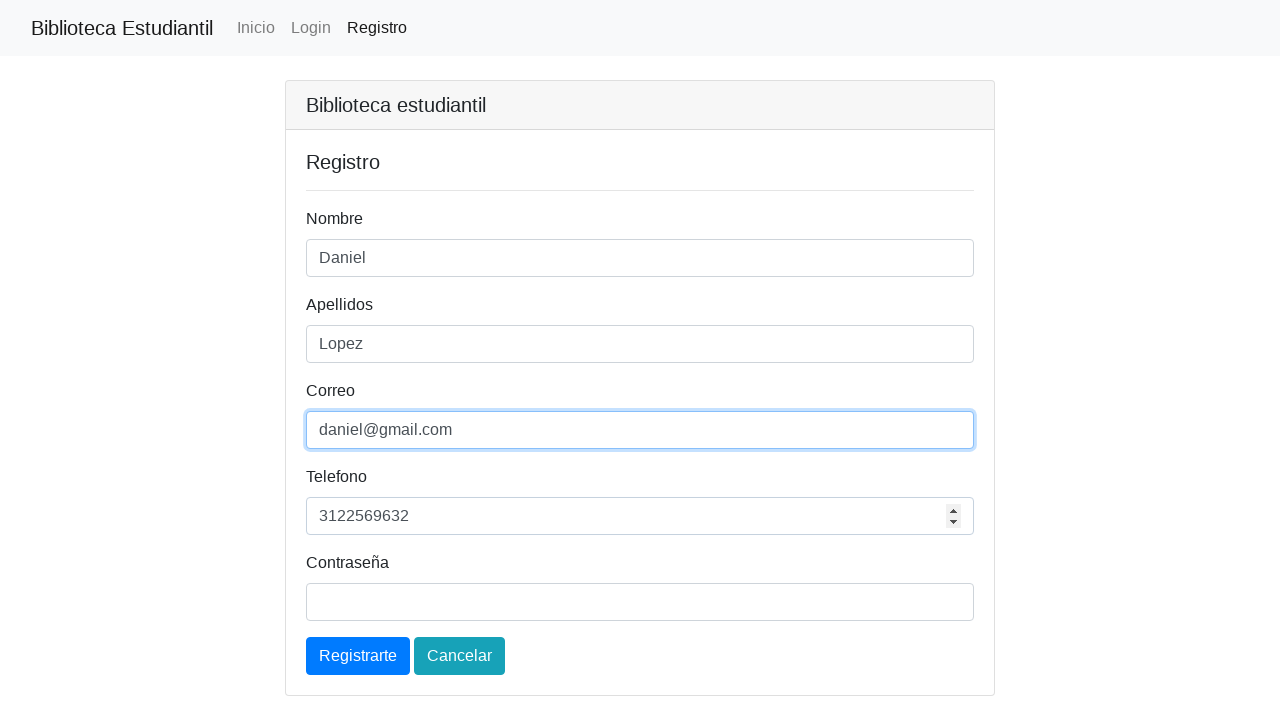

Clicked the primary register button at (358, 656) on a.btn.btn-primary
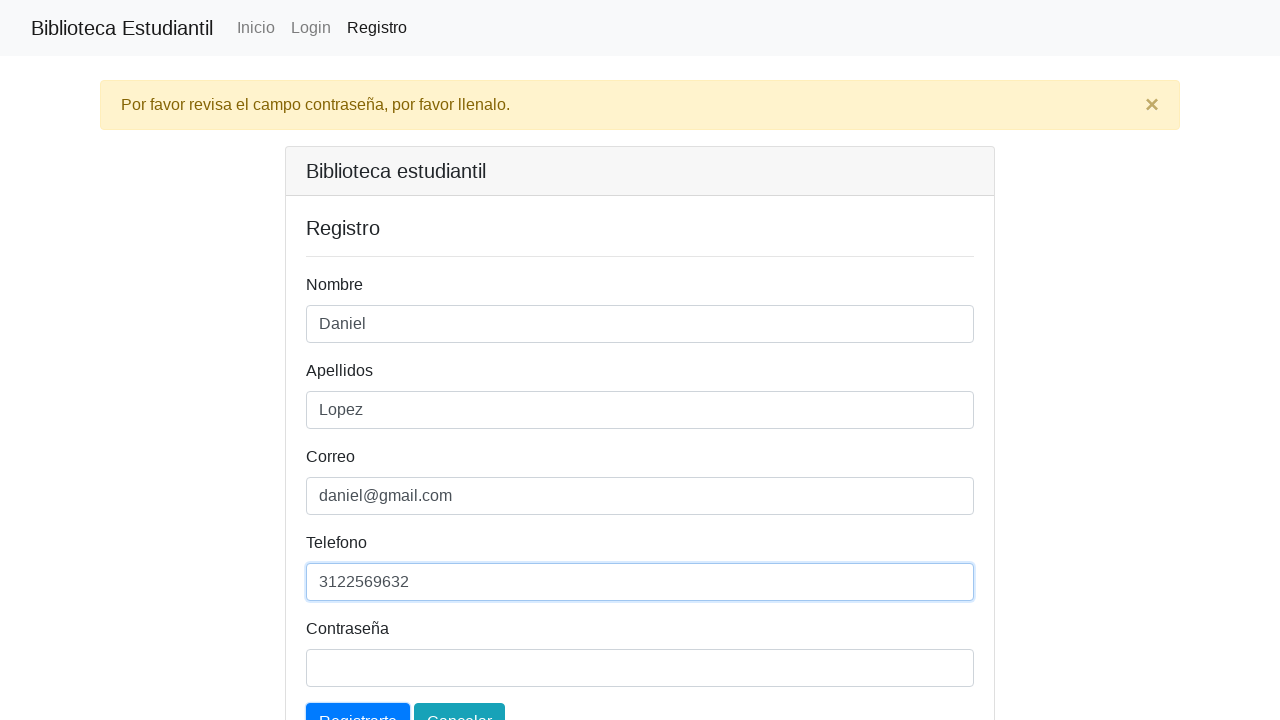

Successful registration message is displayed
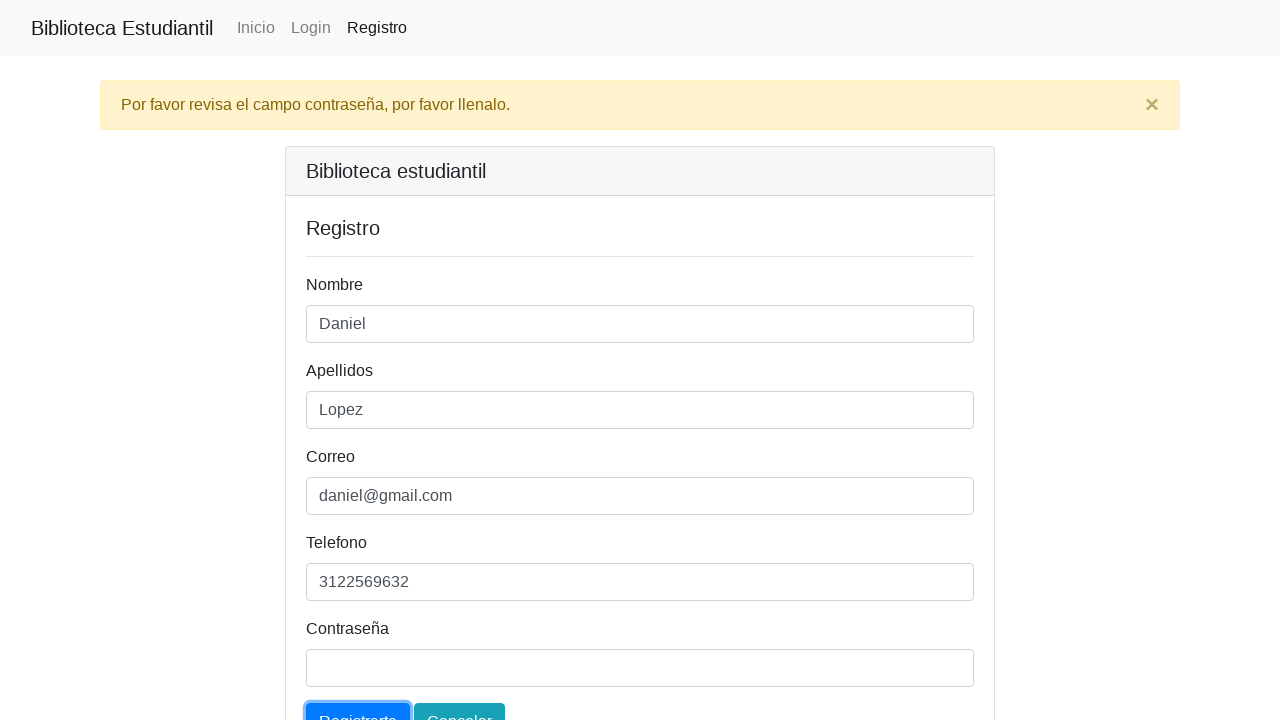

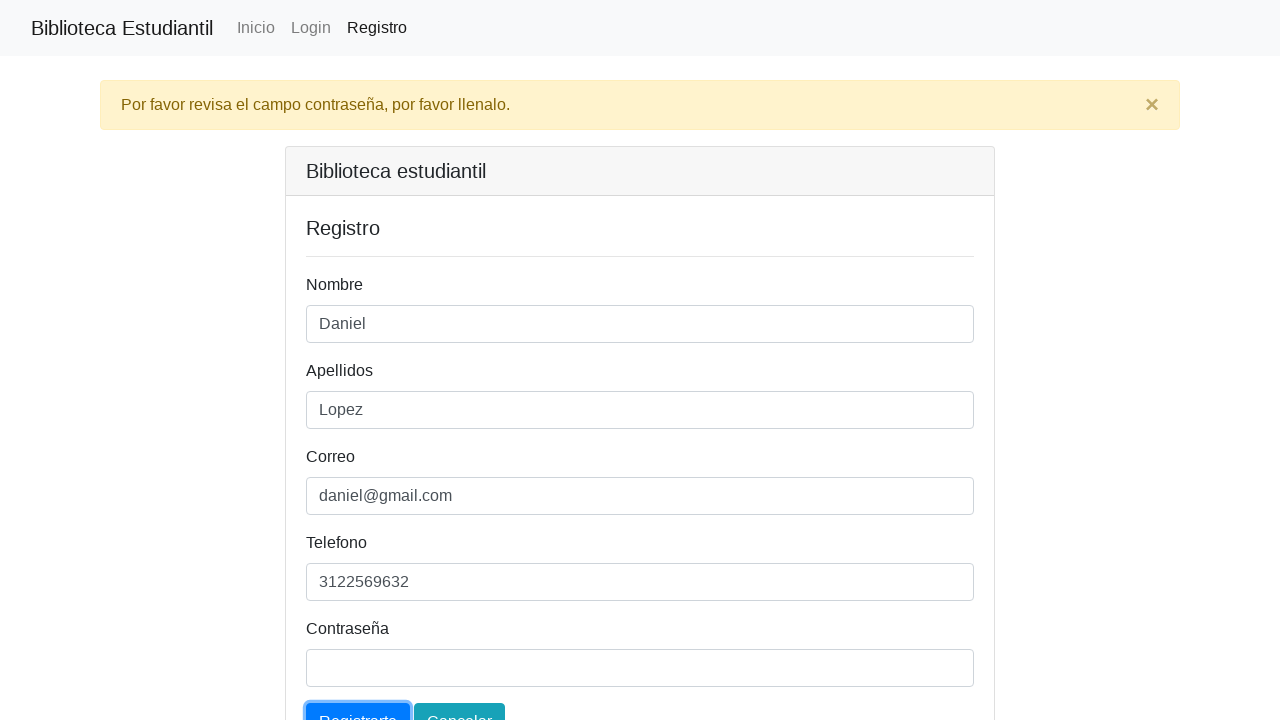